Tests multi-select functionality on jQuery UI selectable demo by using Ctrl+Click to select multiple non-consecutive items

Starting URL: https://jqueryui.com/selectable/

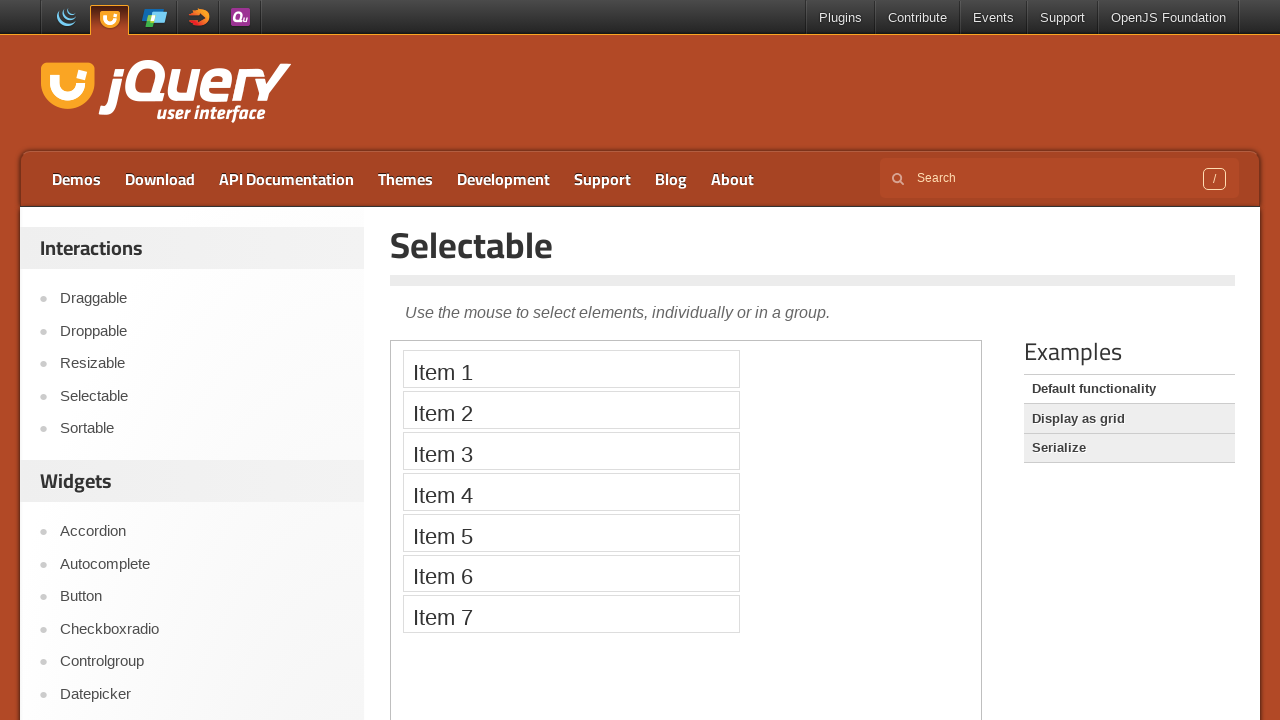

Located demo iframe for jQuery UI selectable
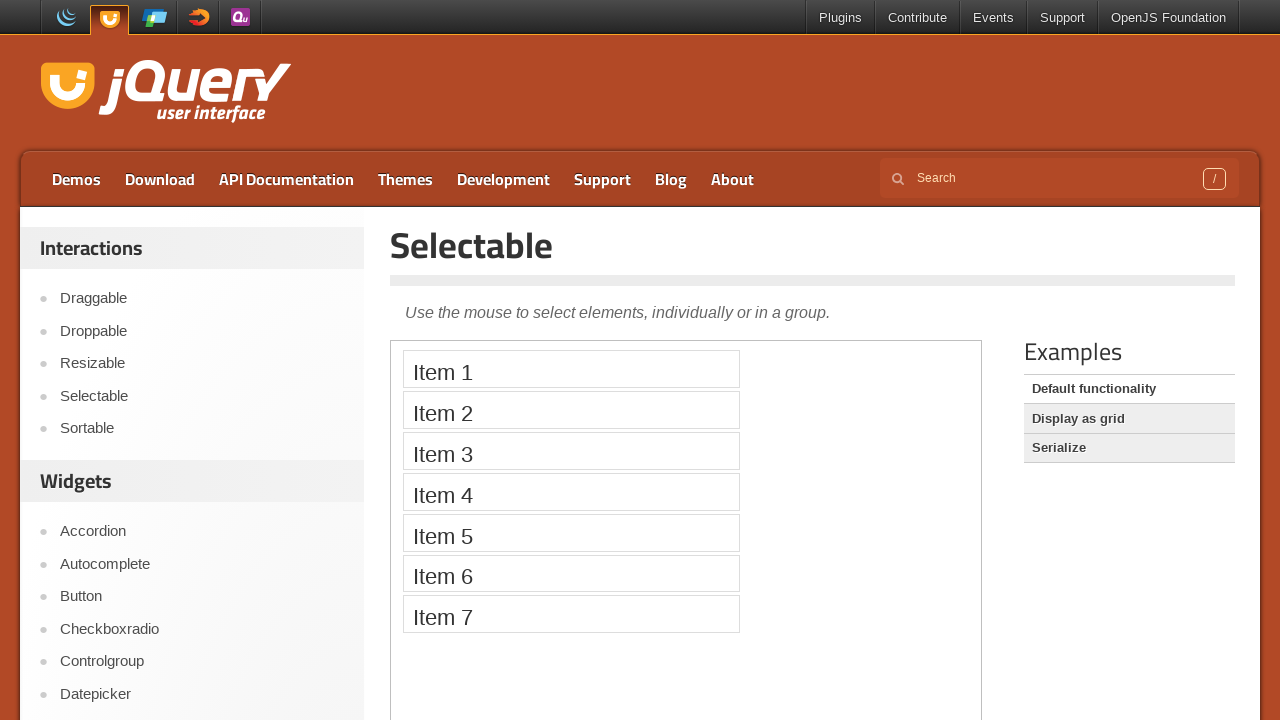

Ctrl+clicked Item 1 to select it at (571, 369) on iframe.demo-frame >> internal:control=enter-frame >> text=Item 1
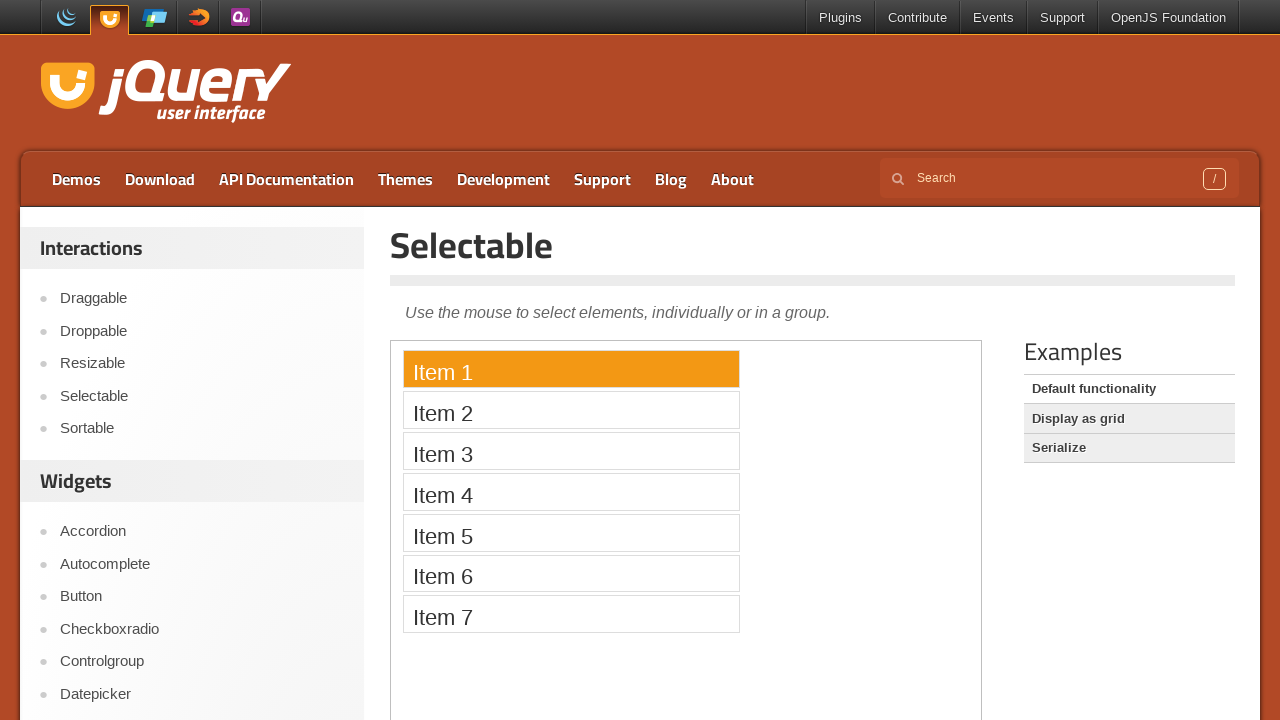

Ctrl+clicked Item 3 to add it to selection at (571, 451) on iframe.demo-frame >> internal:control=enter-frame >> text=Item 3
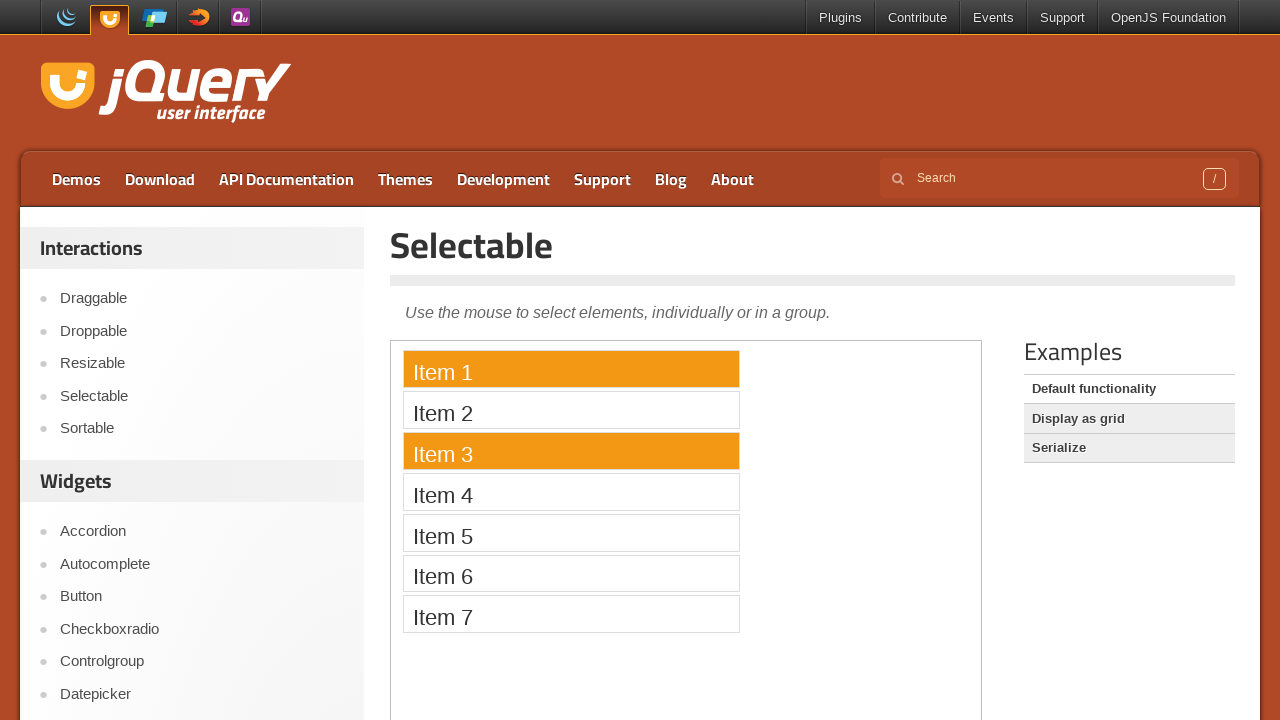

Ctrl+clicked Item 5 to add it to selection at (571, 532) on iframe.demo-frame >> internal:control=enter-frame >> text=Item 5
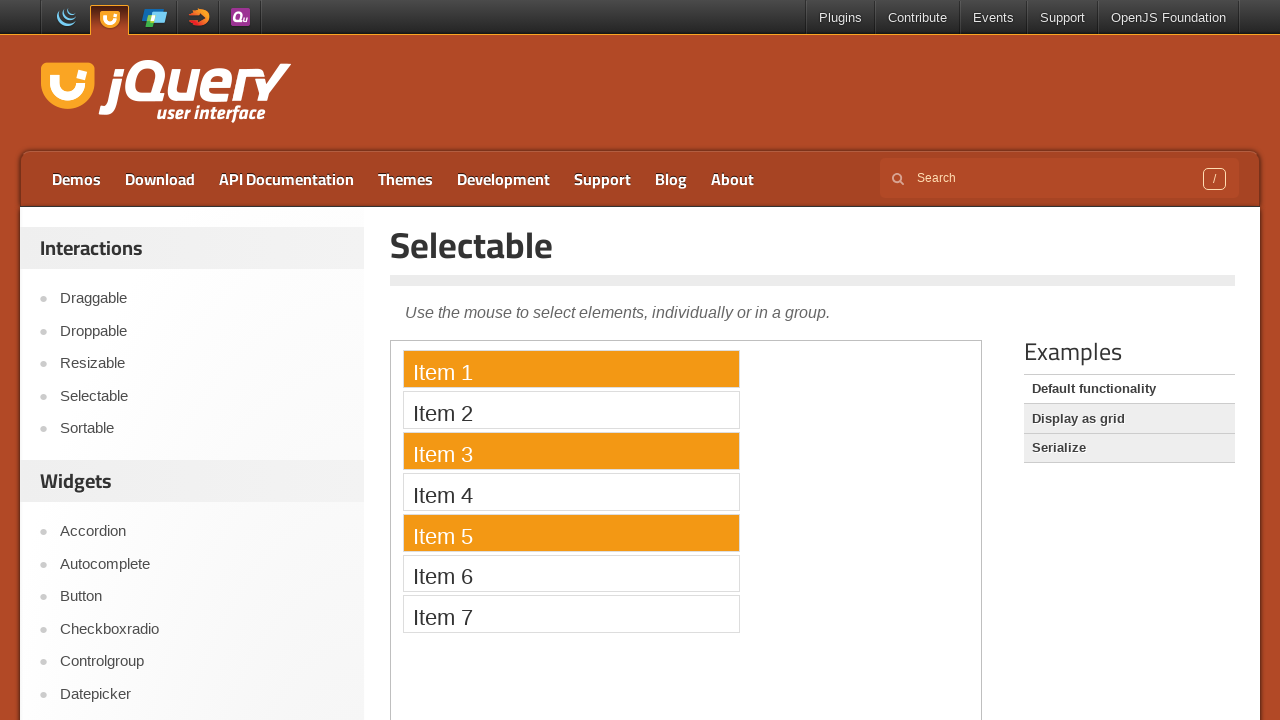

Ctrl+clicked Item 7 to add it to selection at (571, 614) on iframe.demo-frame >> internal:control=enter-frame >> text=Item 7
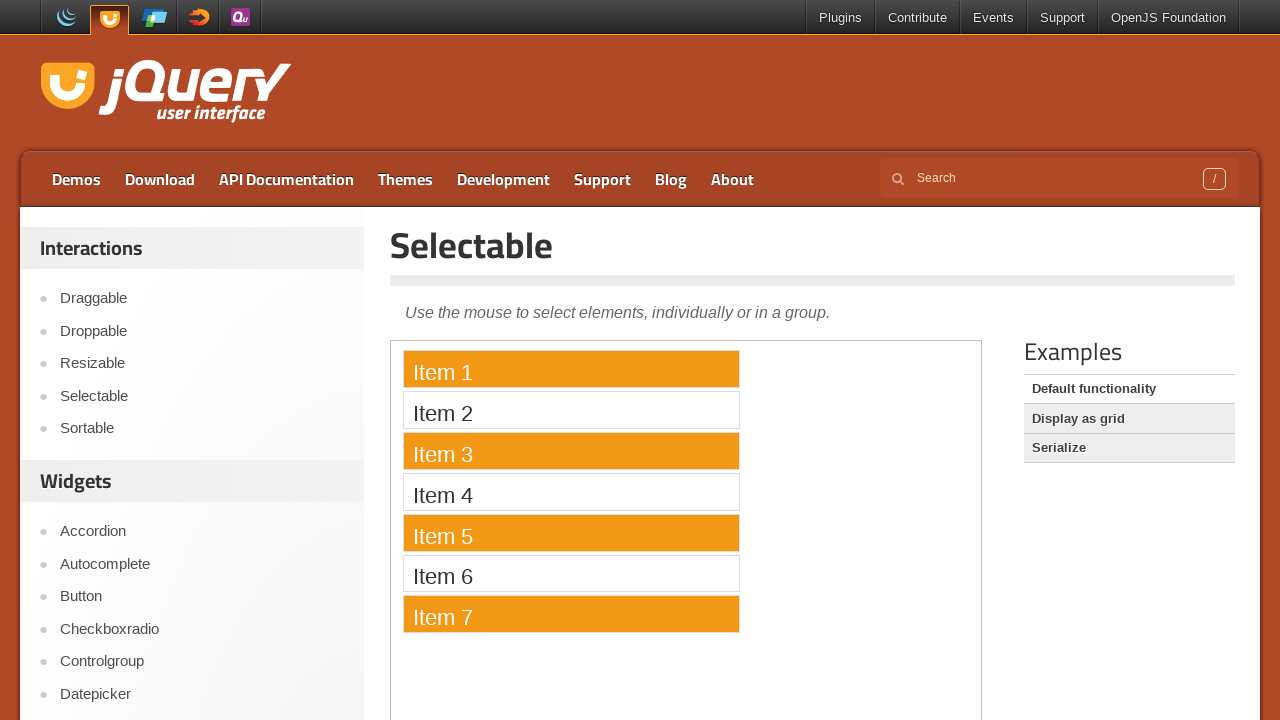

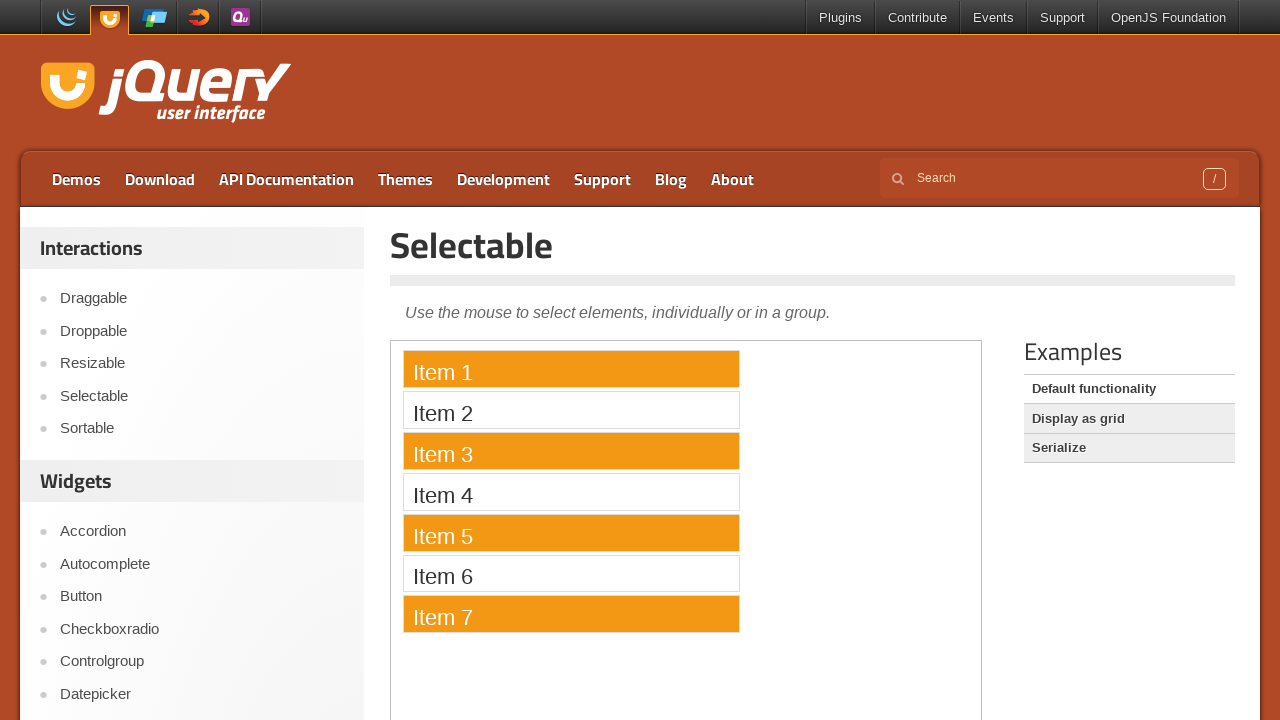